Tests concepts link which opens axbench page in a new tab

Starting URL: https://neuronpedia.org

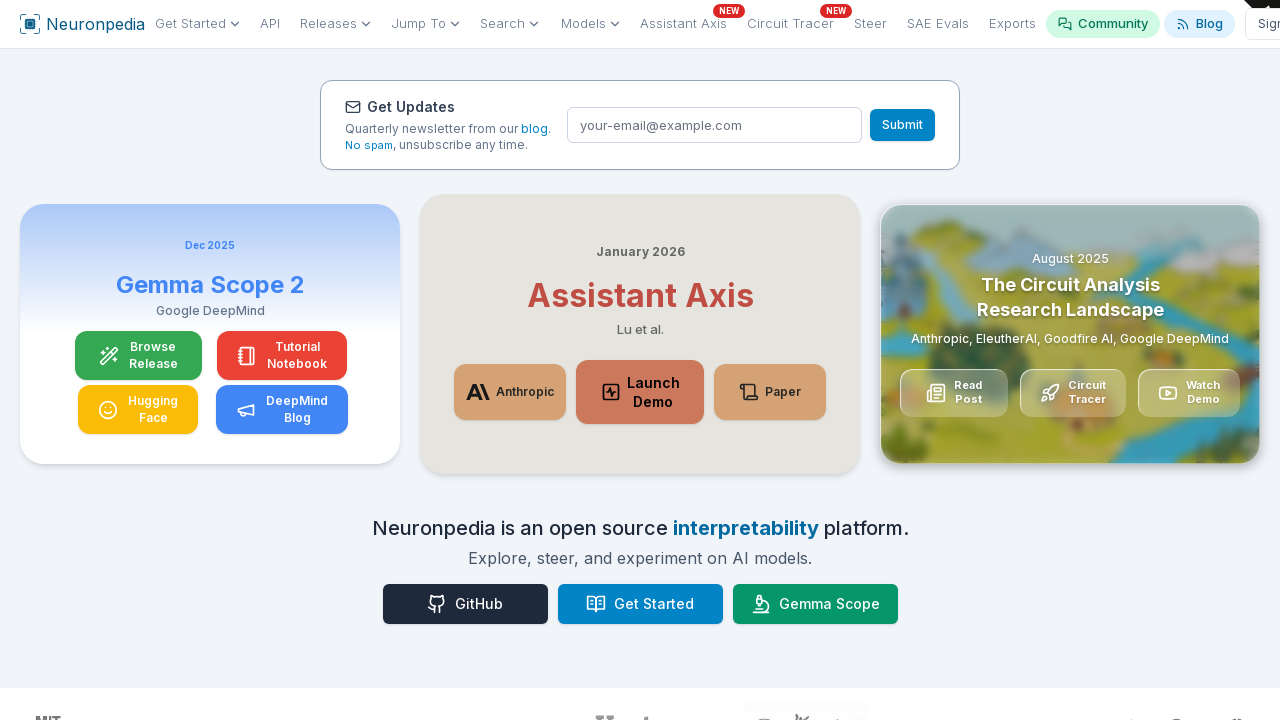

Clicked concepts link and popup opened at (834, 361) on internal:role=link[name="concepts"s]
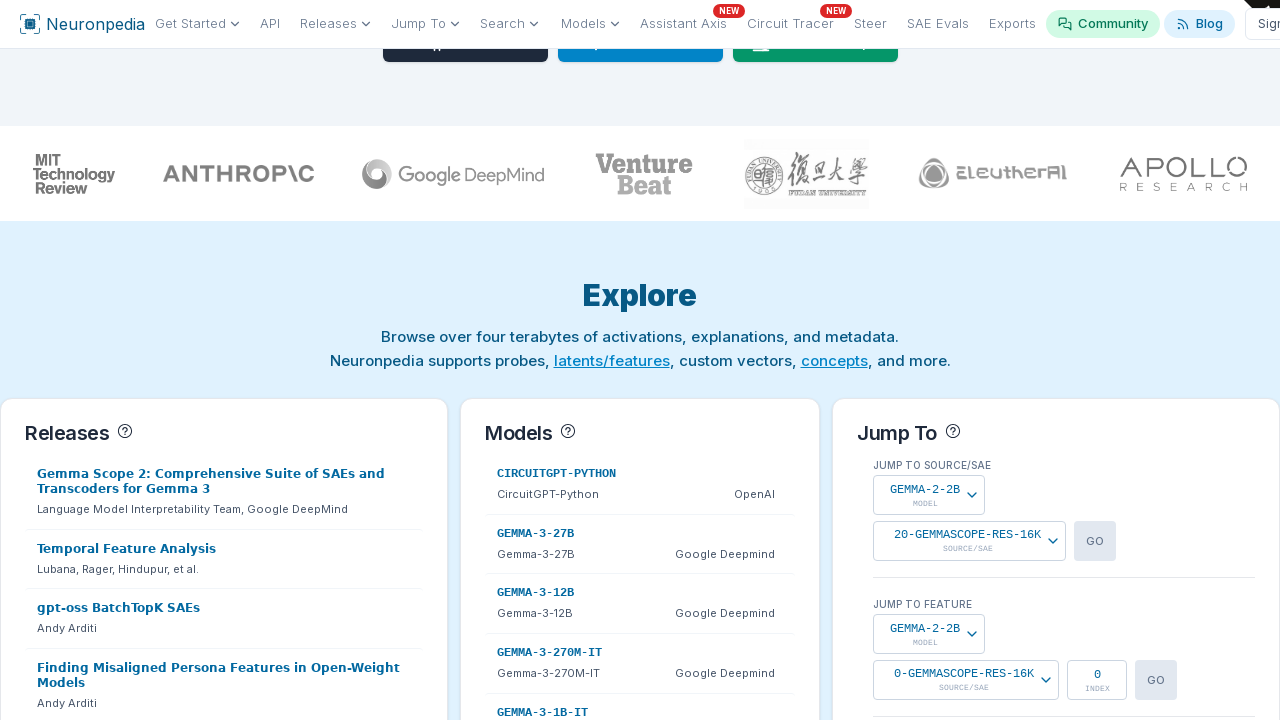

Retrieved new popup page object
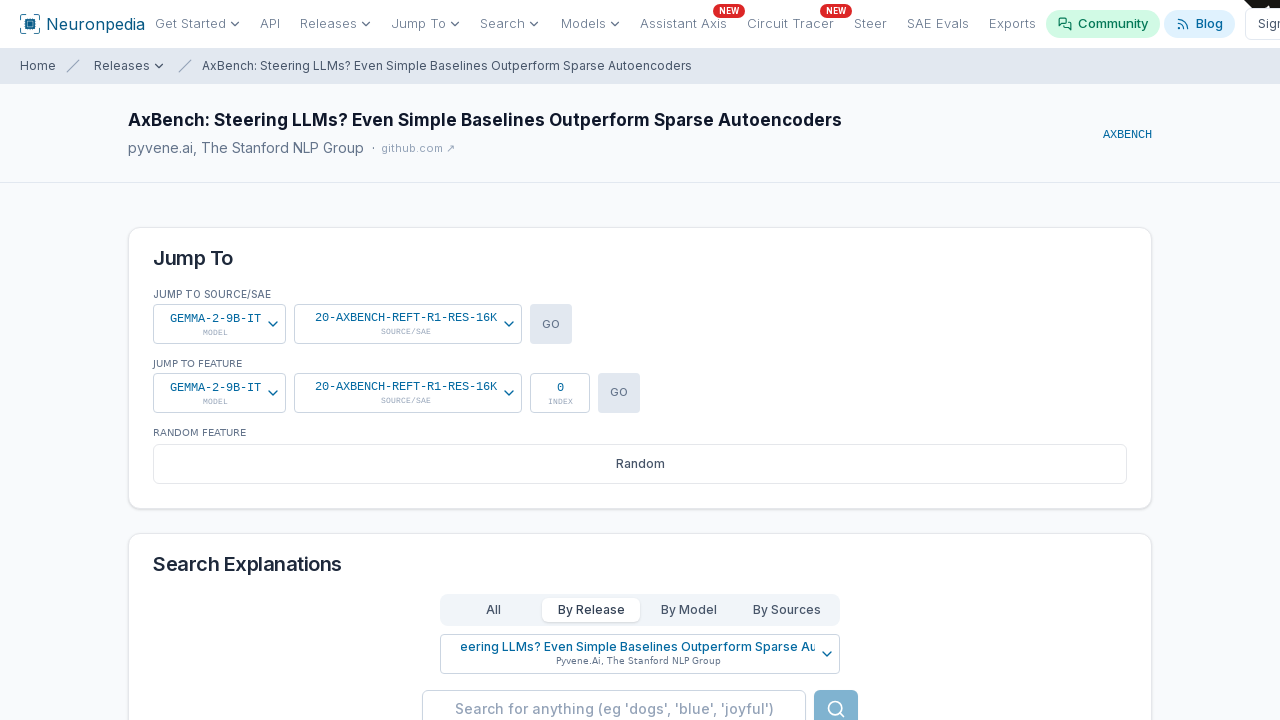

Verified popup URL is https://www.neuronpedia.org/axbench
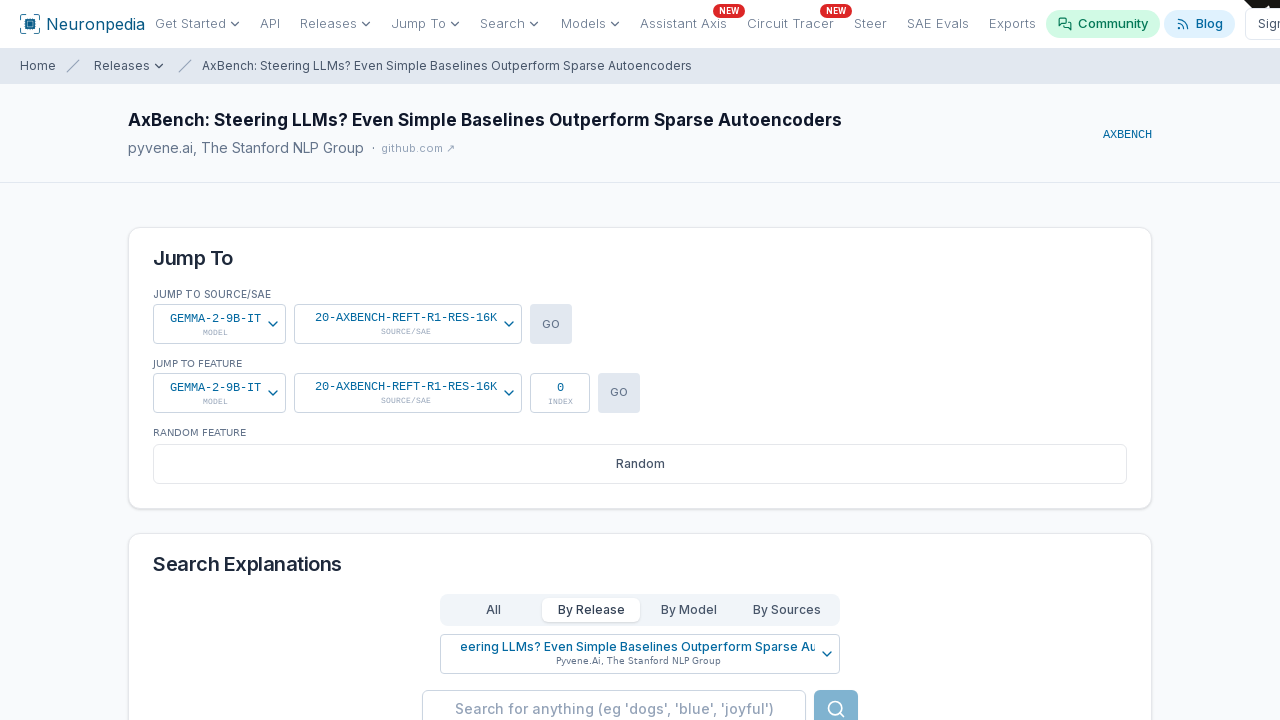

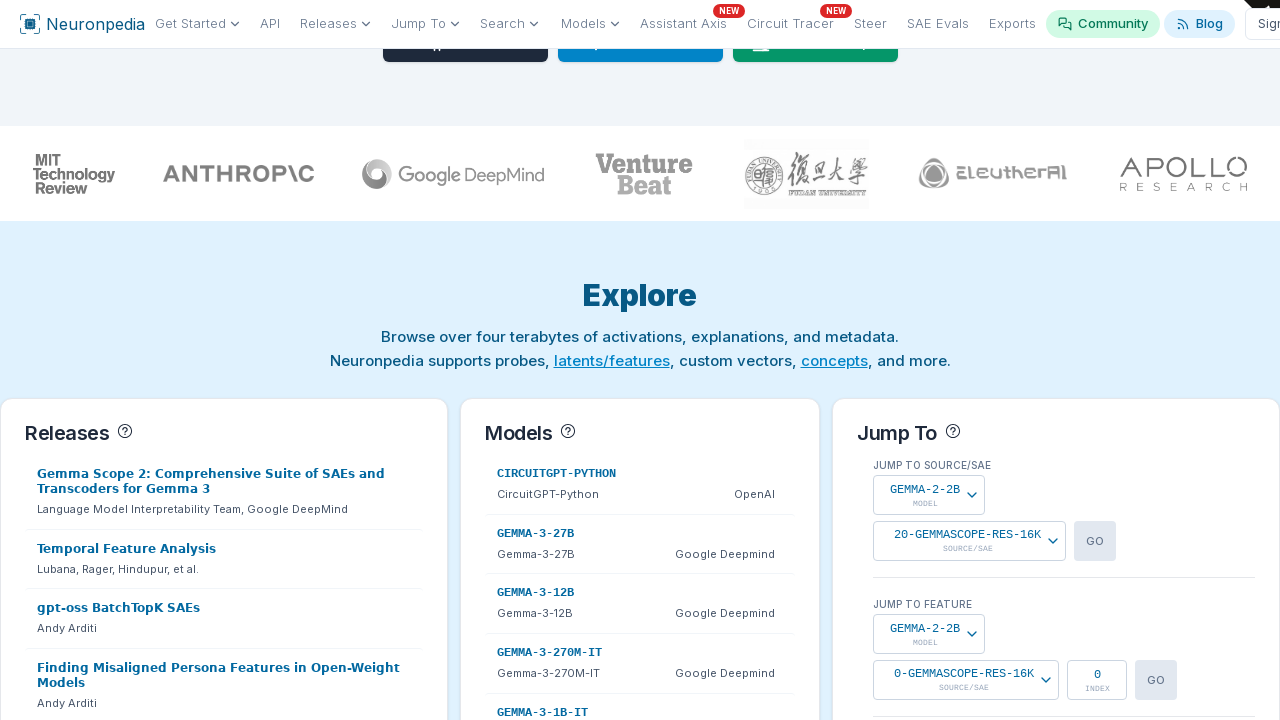